Tests click and hold functionality by navigating to Mouse Actions section, then Click & Hold section, and performing a click and hold action on a circle element

Starting URL: https://demoapps.qspiders.com/ui?scenario=1

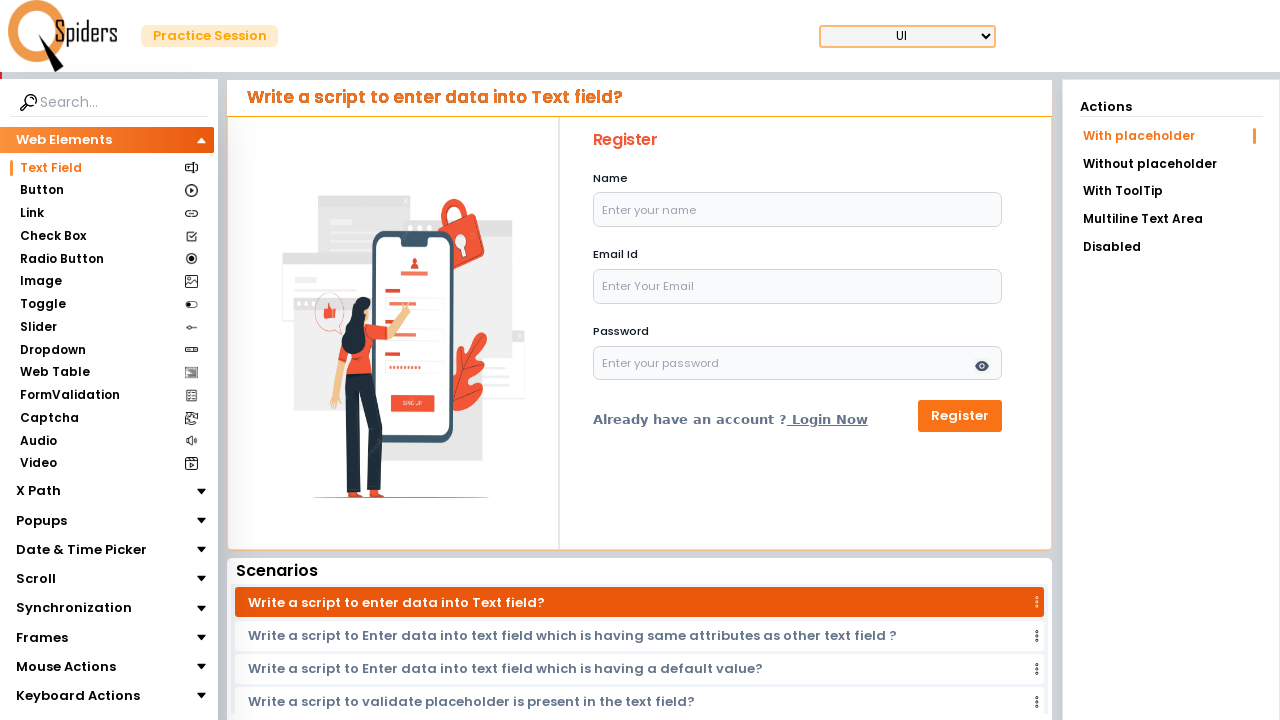

Clicked on Mouse Actions section at (66, 667) on xpath=//section[text()='Mouse Actions']
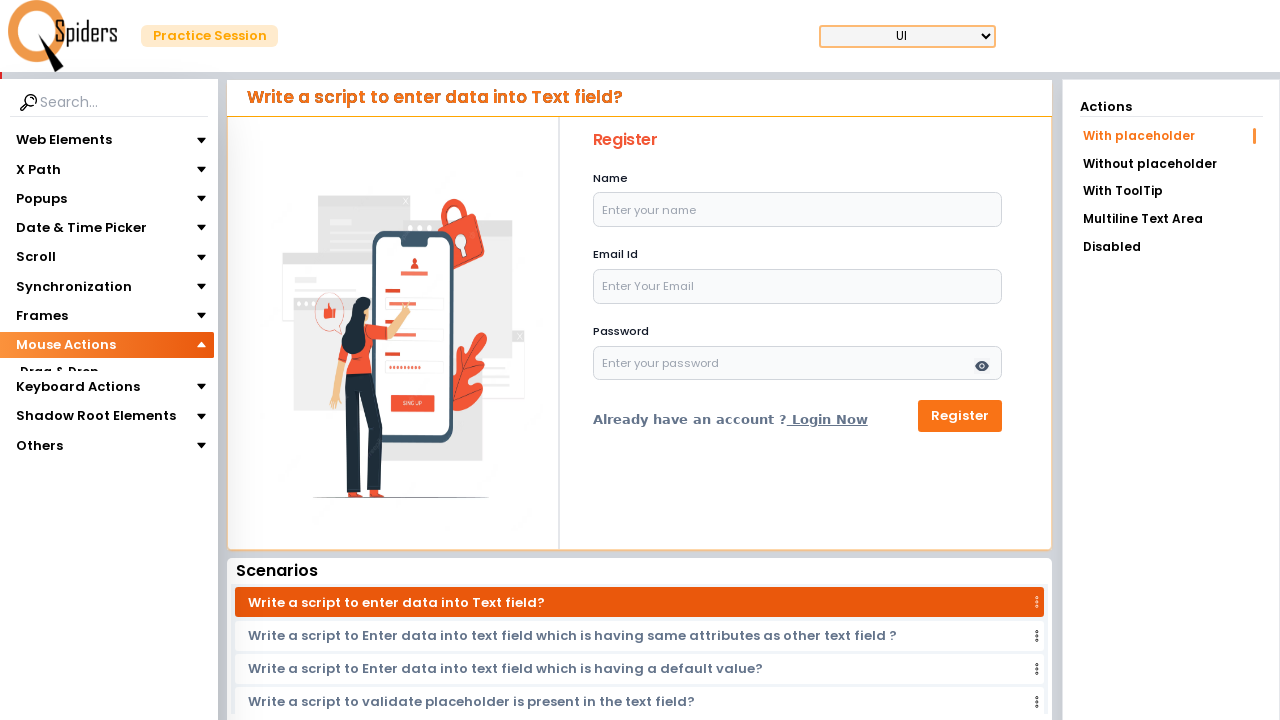

Clicked on Click & Hold section at (58, 418) on xpath=//section[text()='Click & Hold']
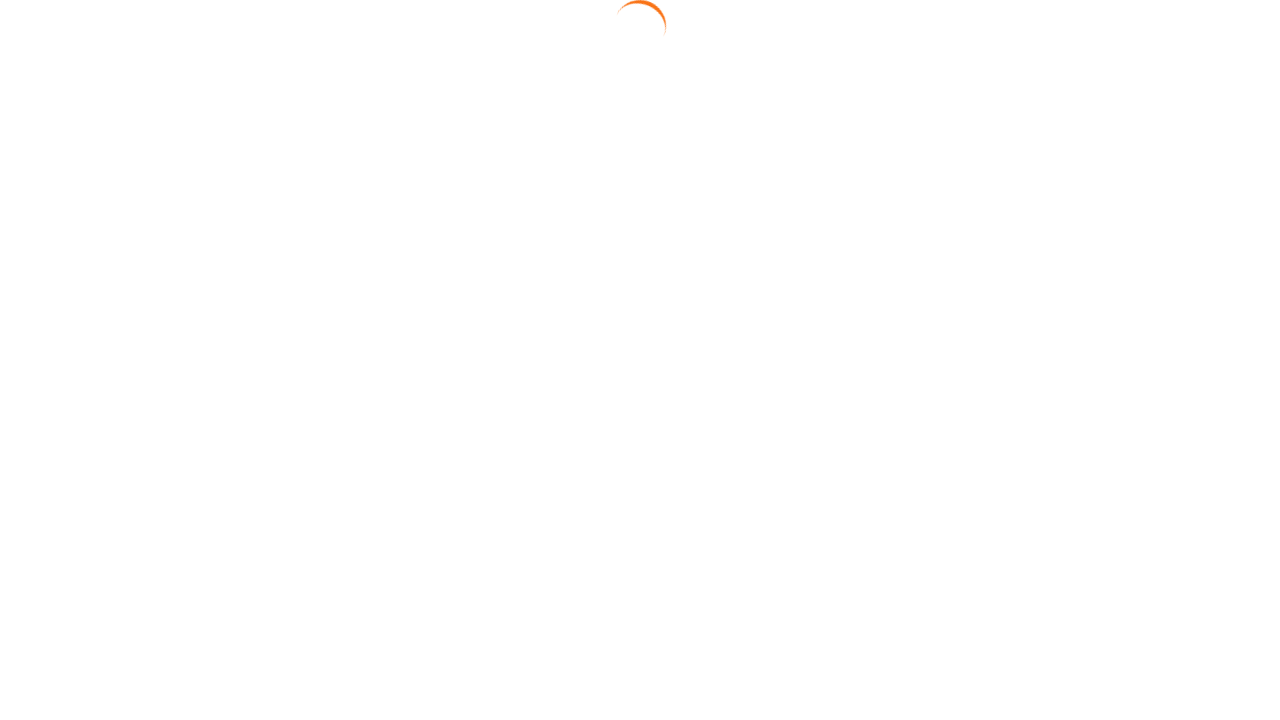

Located the circle element
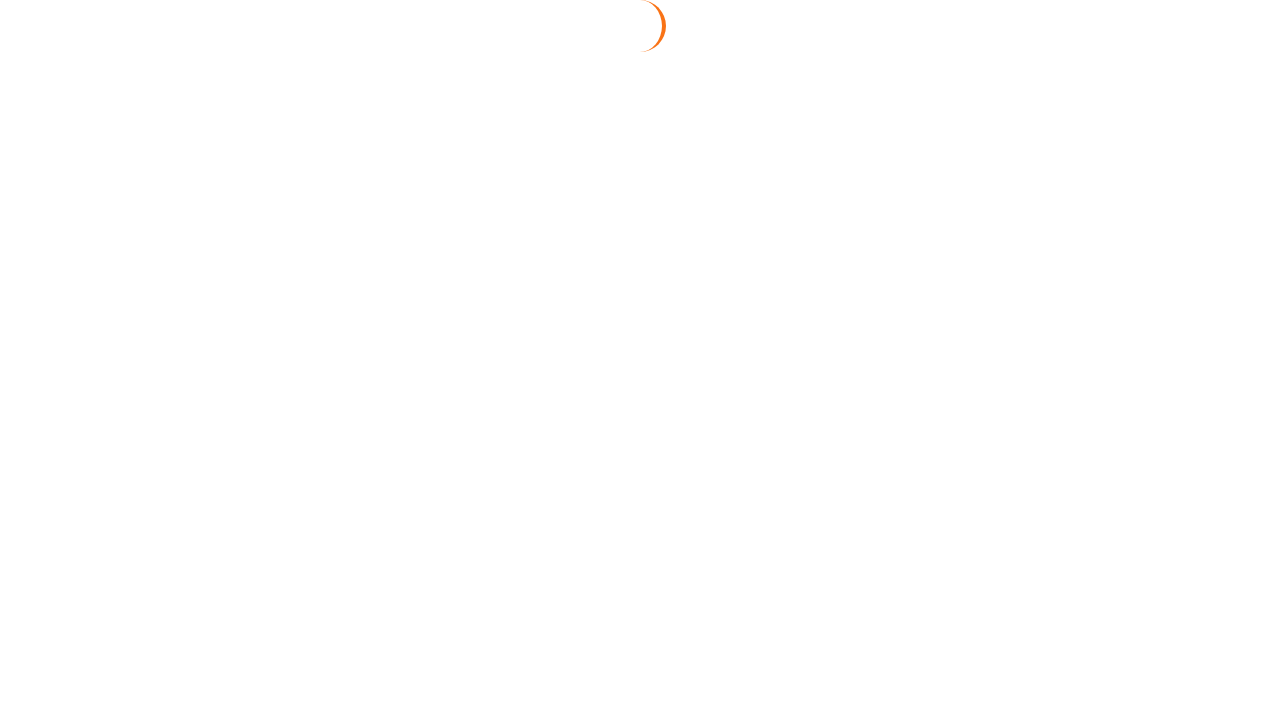

Hovered over the circle element at (644, 323) on #circle
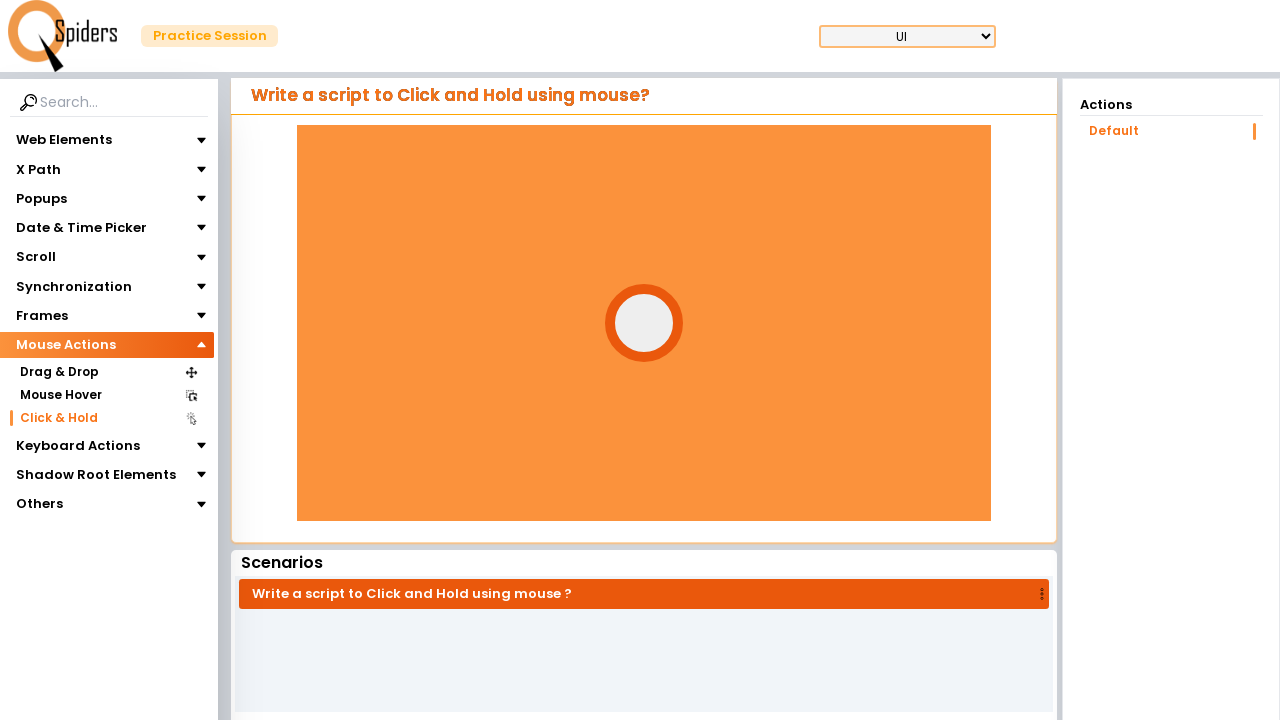

Pressed down the mouse button on circle element at (644, 323)
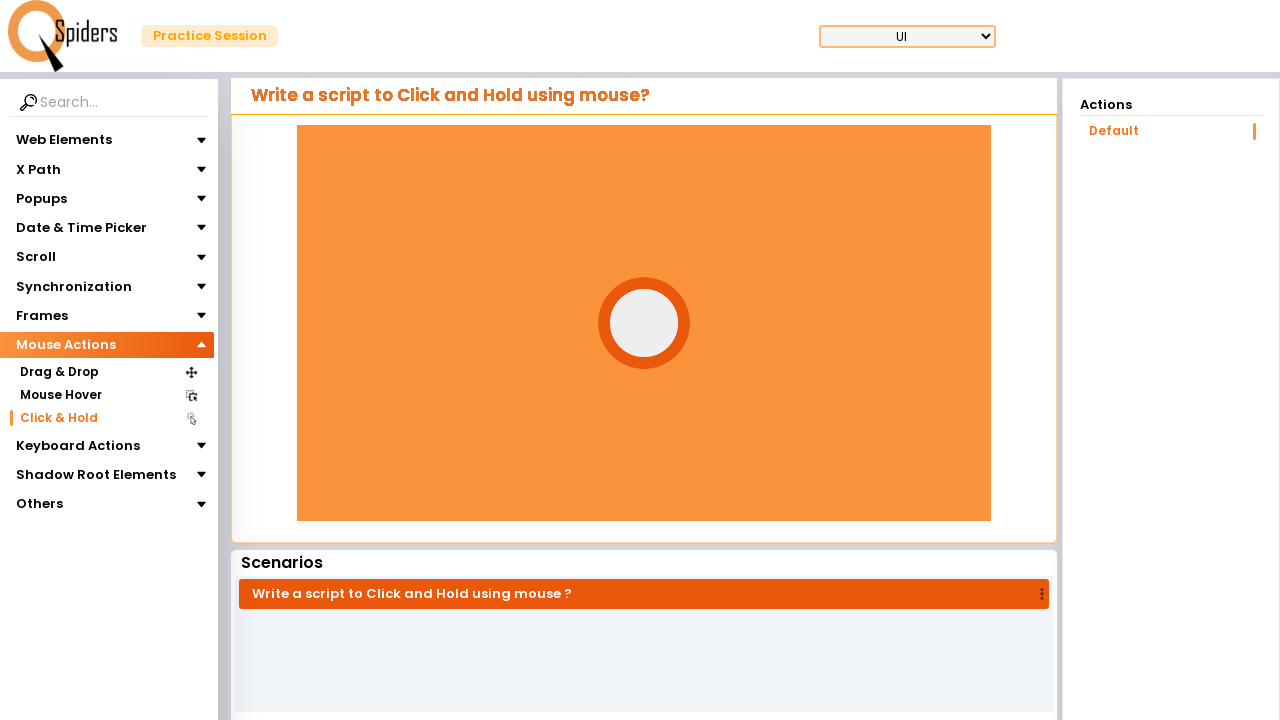

Held the mouse button down for 3 seconds
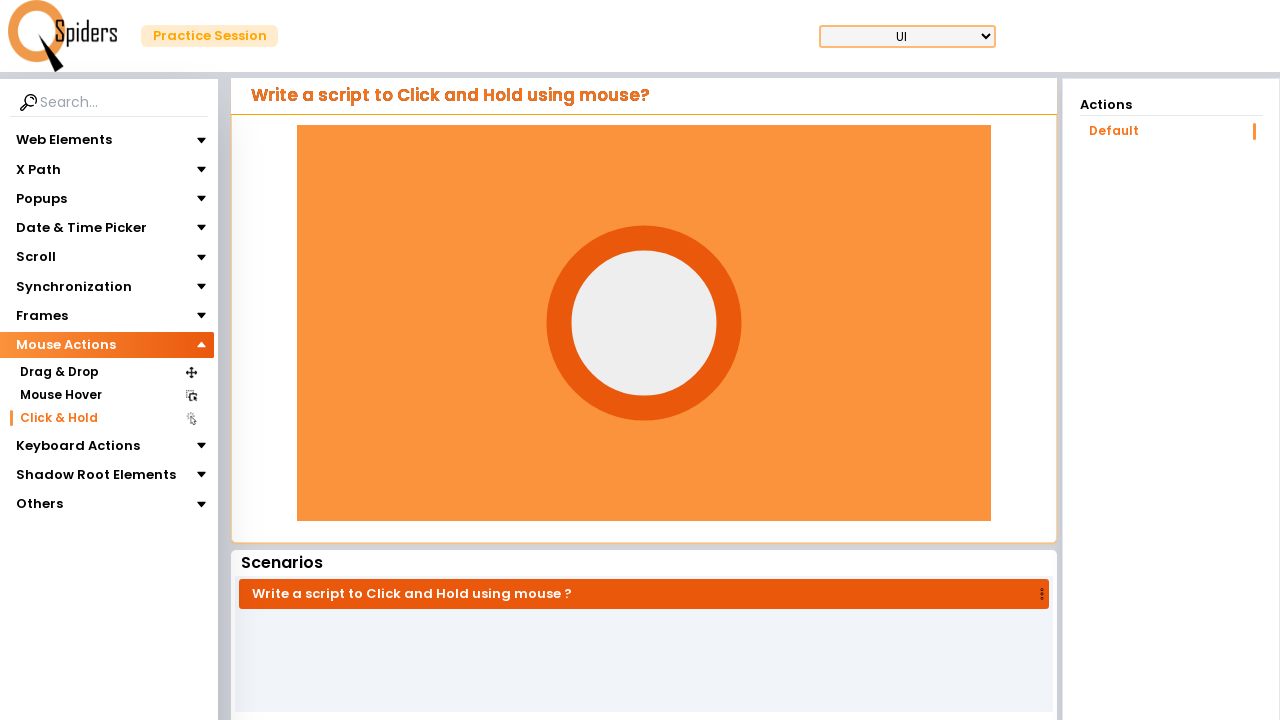

Released the mouse button at (644, 323)
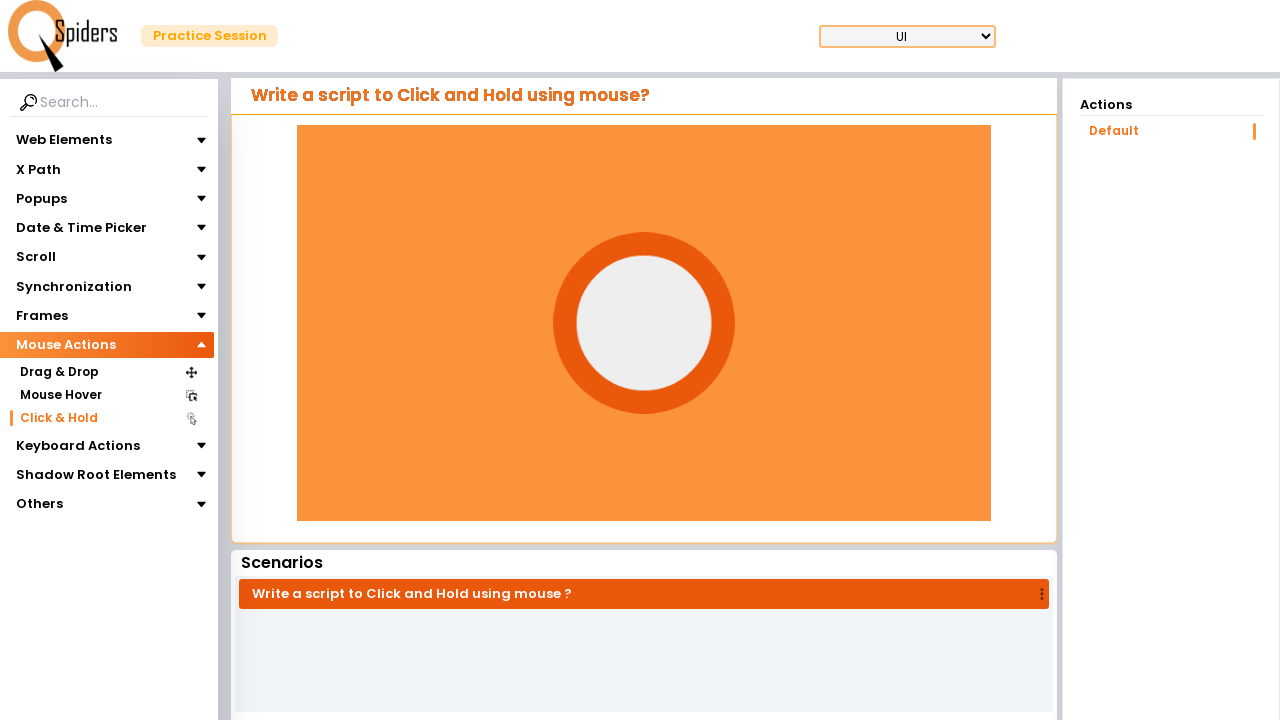

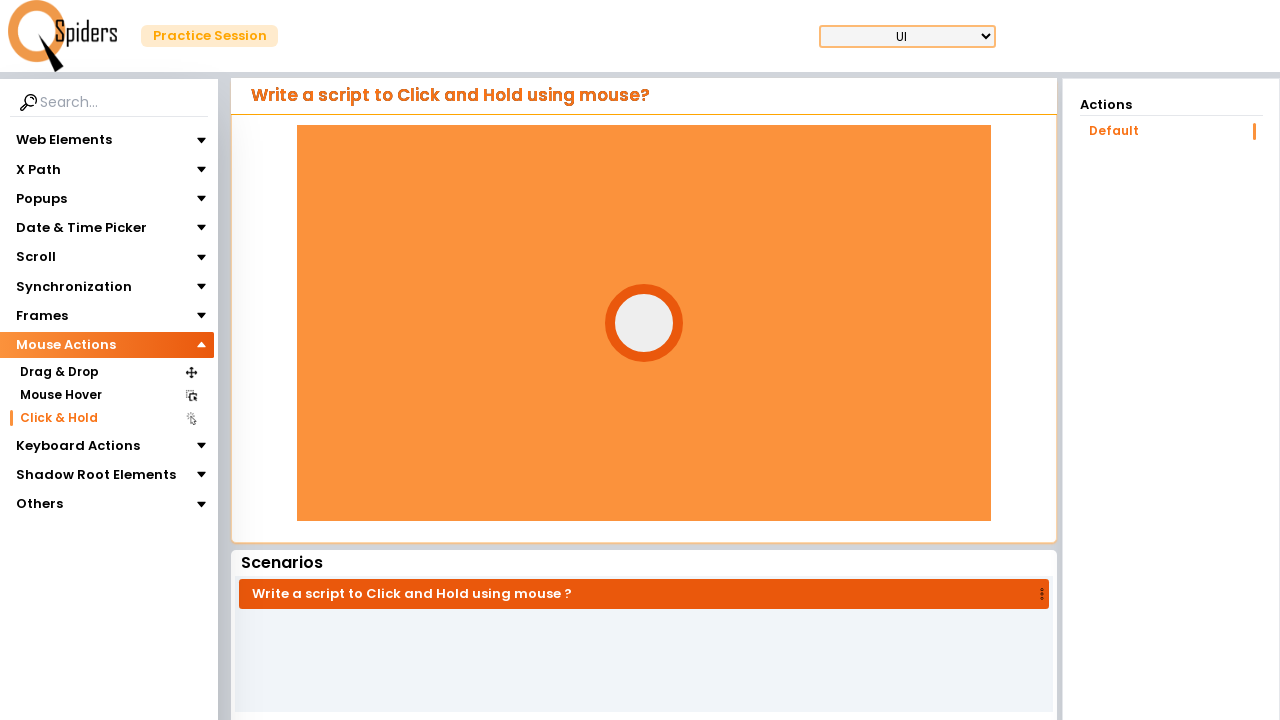